Tests drag and drop functionality on jQuery UI demo page by dragging an element and dropping it onto a target area

Starting URL: https://jqueryui.com/droppable/

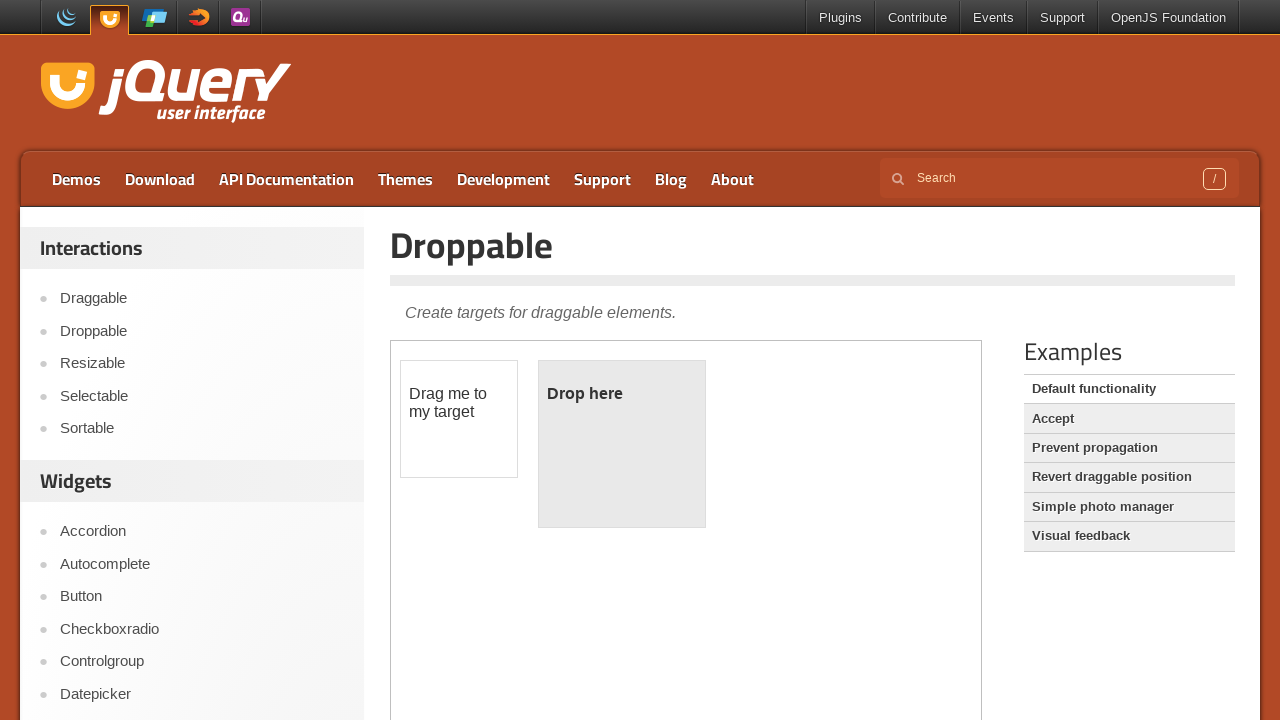

Clicked on Droppable link to navigate to the demo at (813, 245) on text=Droppable
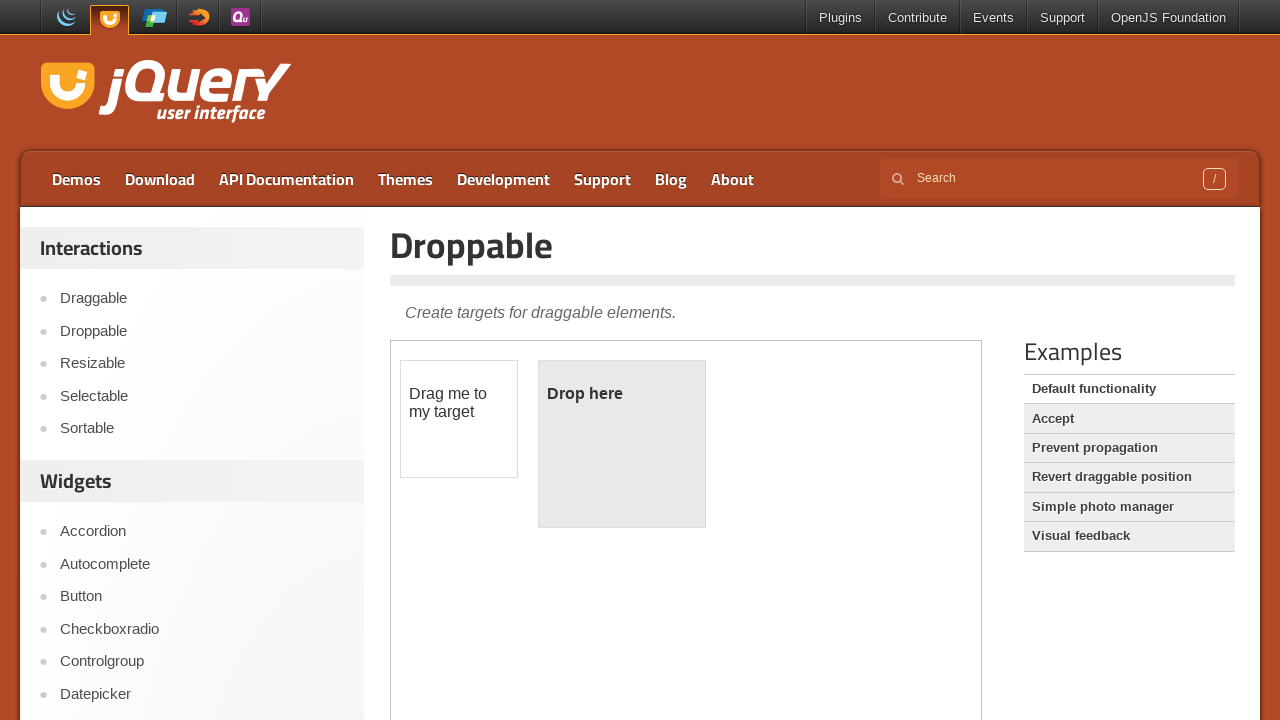

Located the iframe containing the drag and drop demo
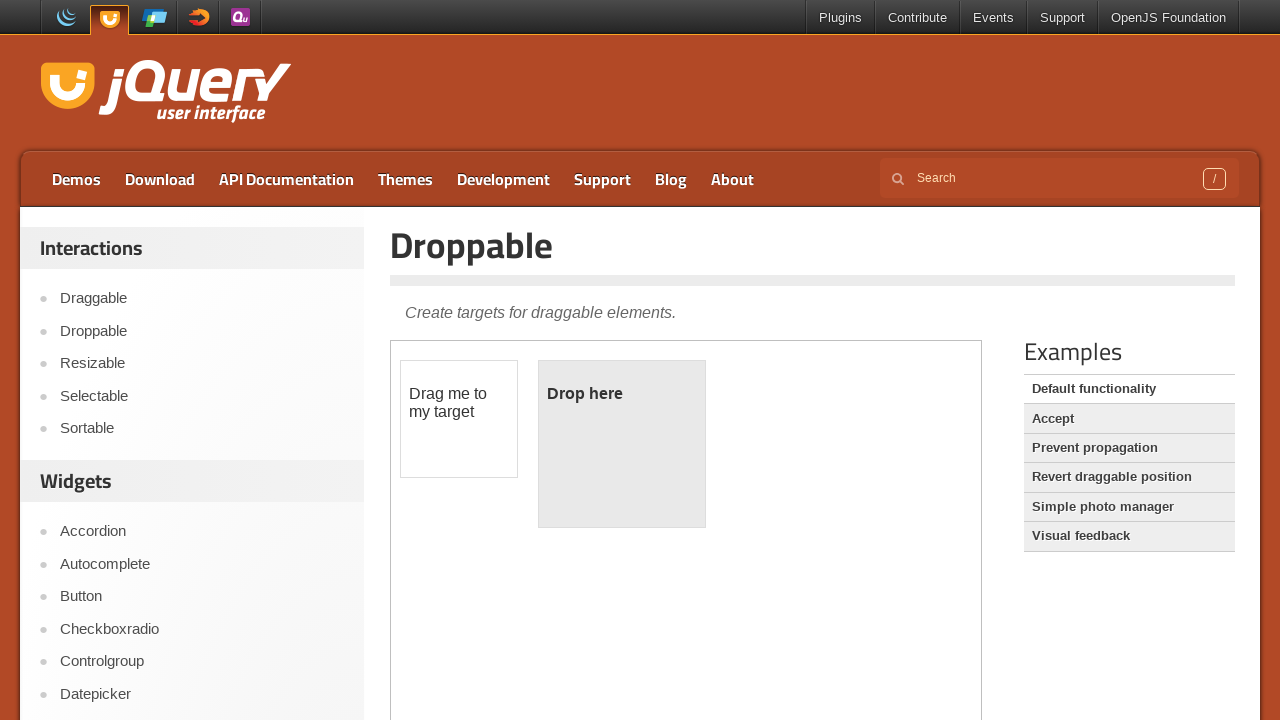

Located the draggable element
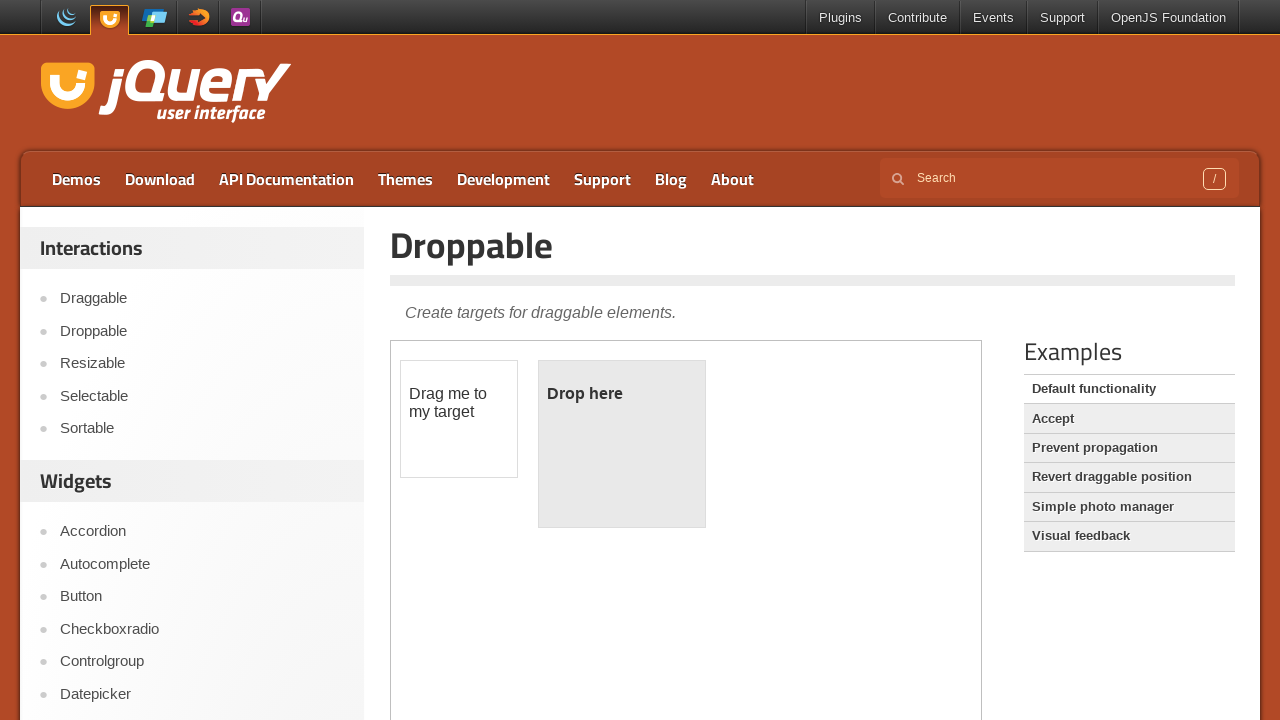

Located the droppable target area
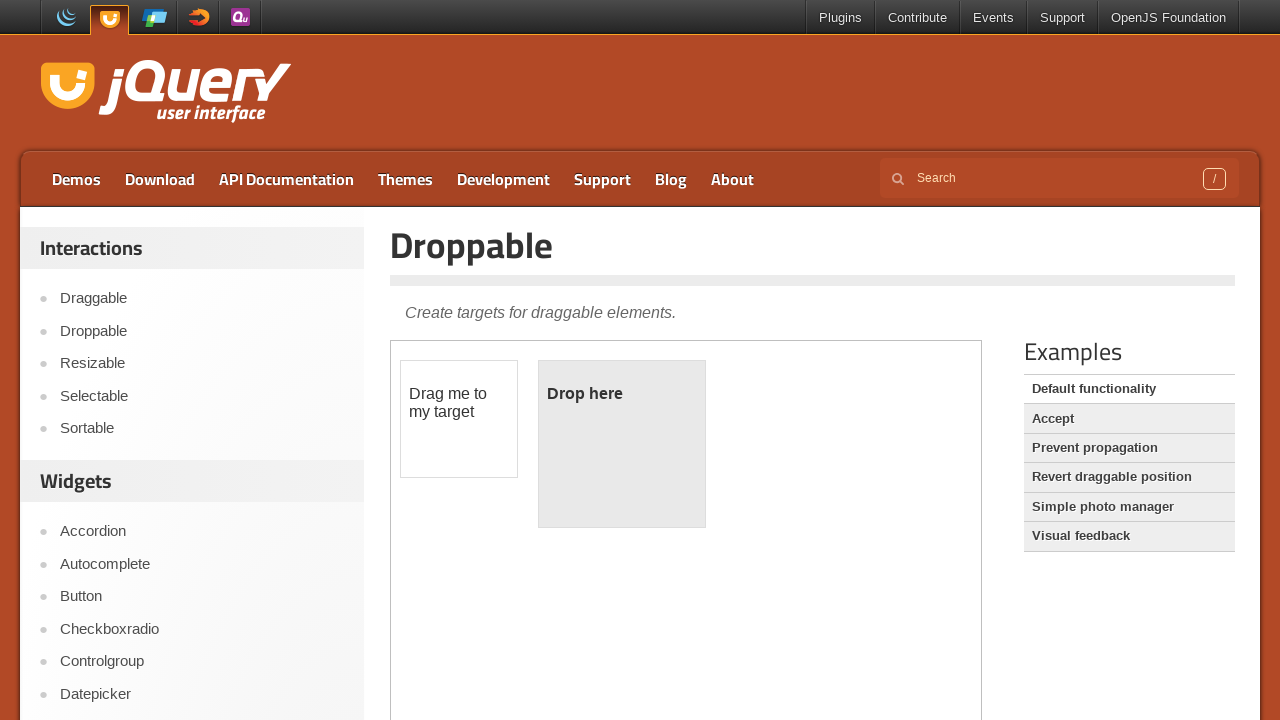

Performed drag and drop action - dragged element onto target area at (622, 444)
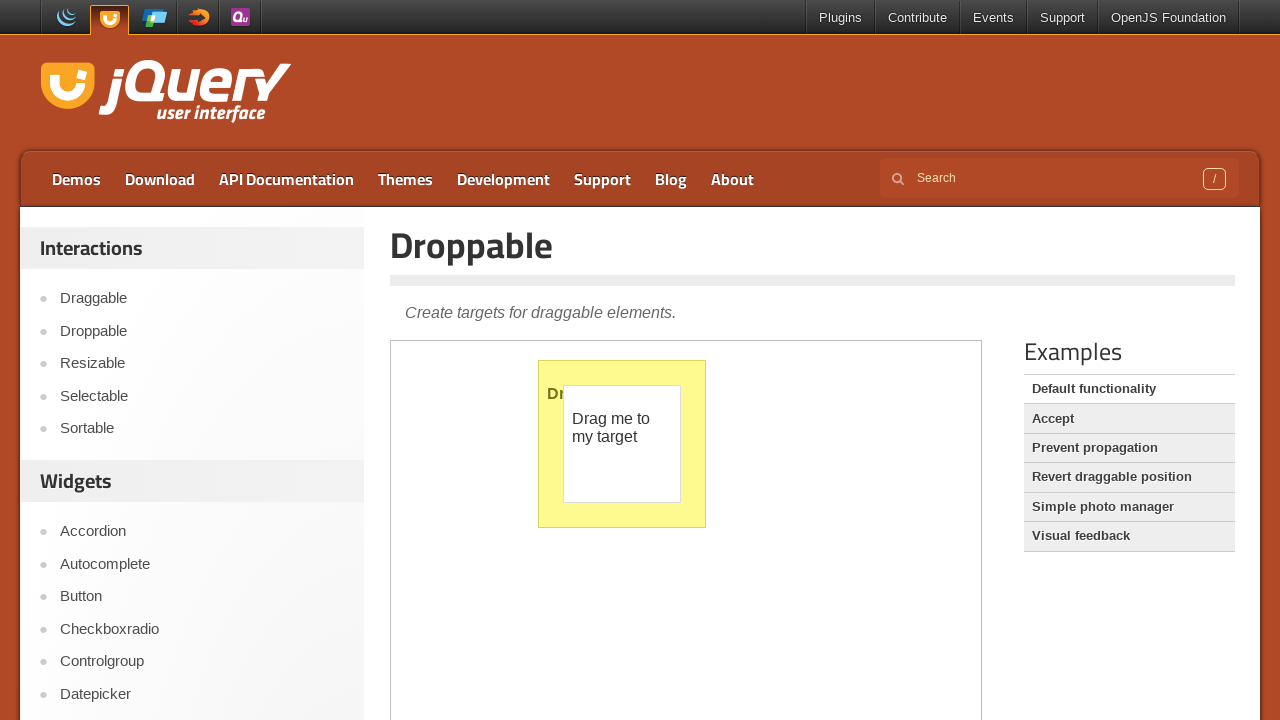

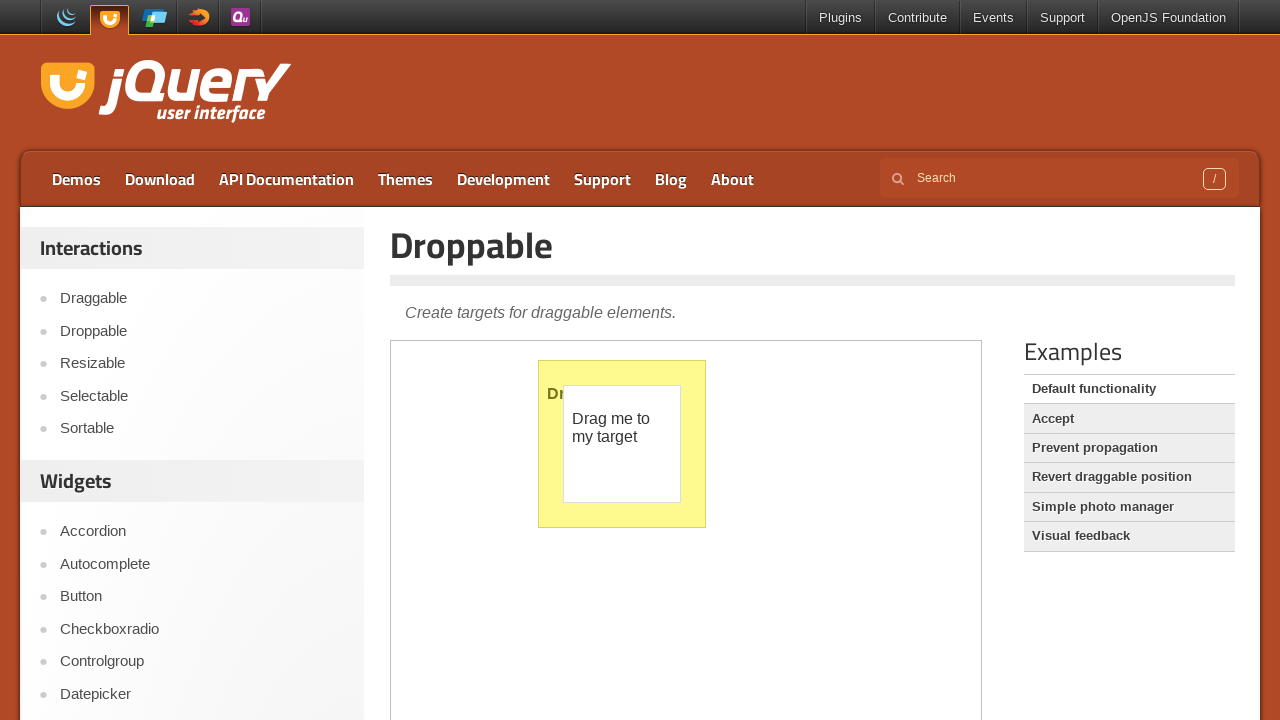